Tests iframe handling by navigating to a frames demo page, clicking on the iFrame link, switching to the iframe context, and verifying the text content inside the iframe.

Starting URL: https://the-internet.herokuapp.com/frames

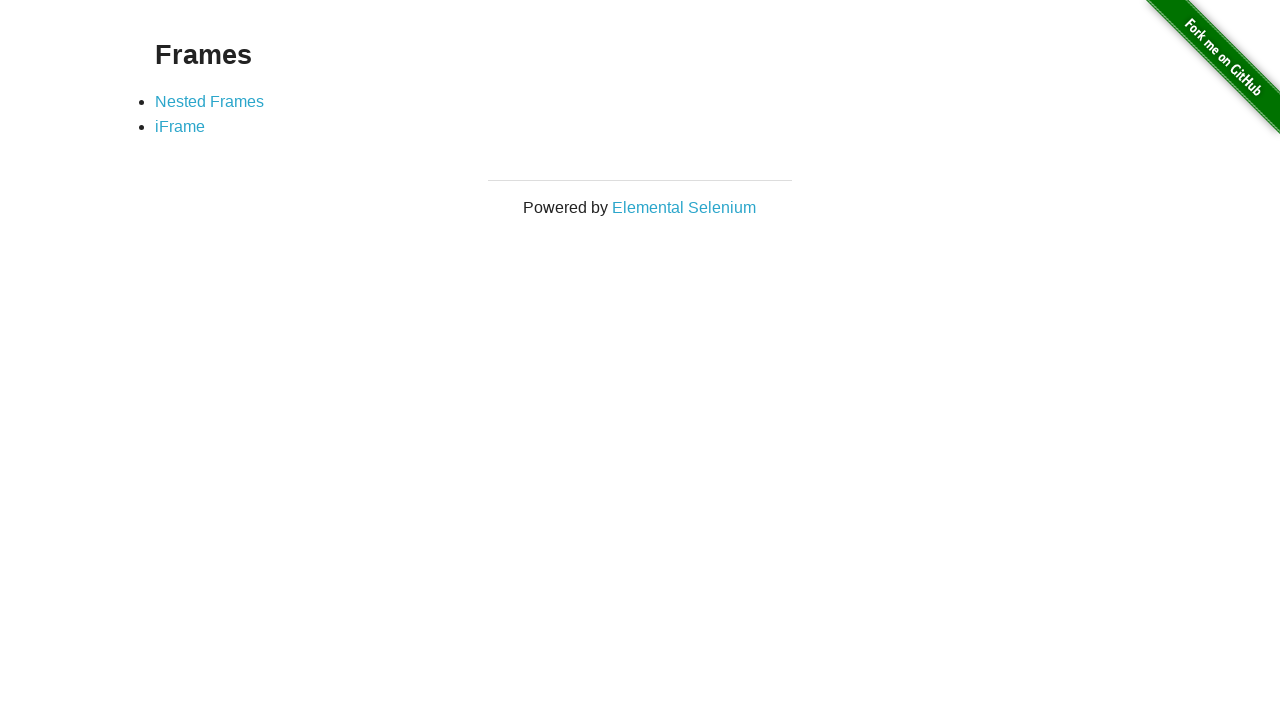

Waited for example section to load
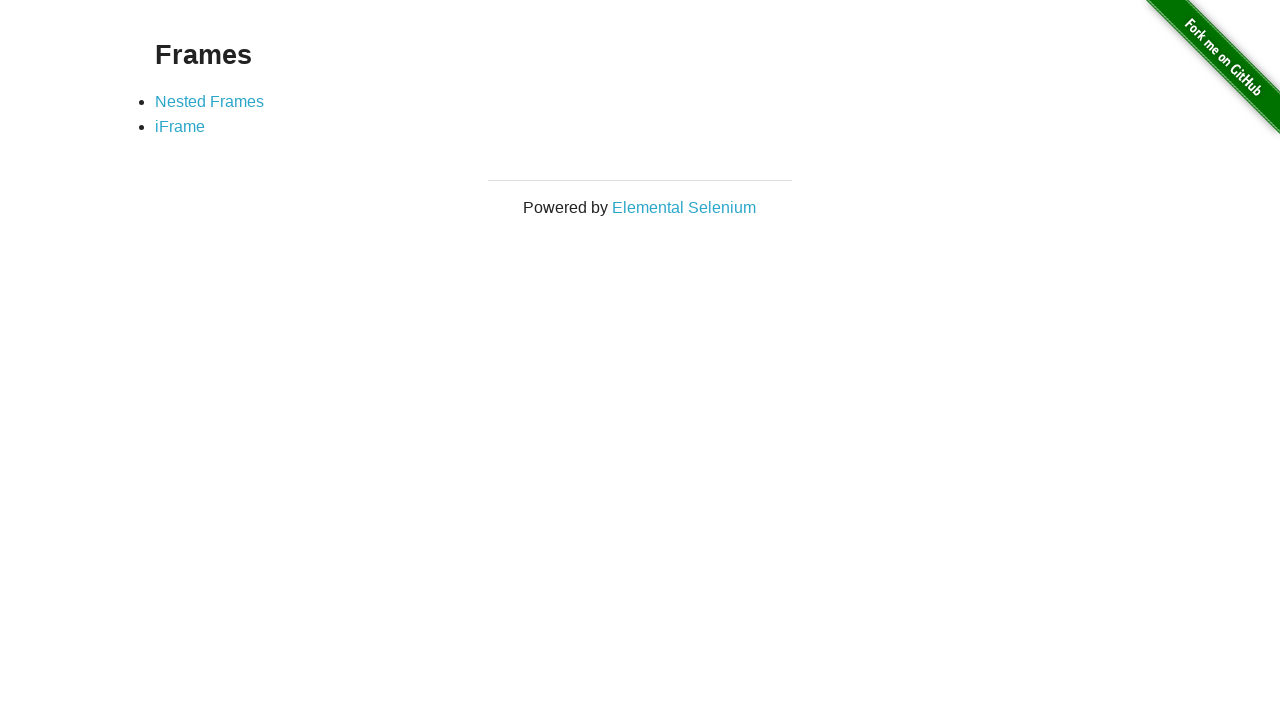

Clicked on iFrame link at (180, 127) on text=iFrame
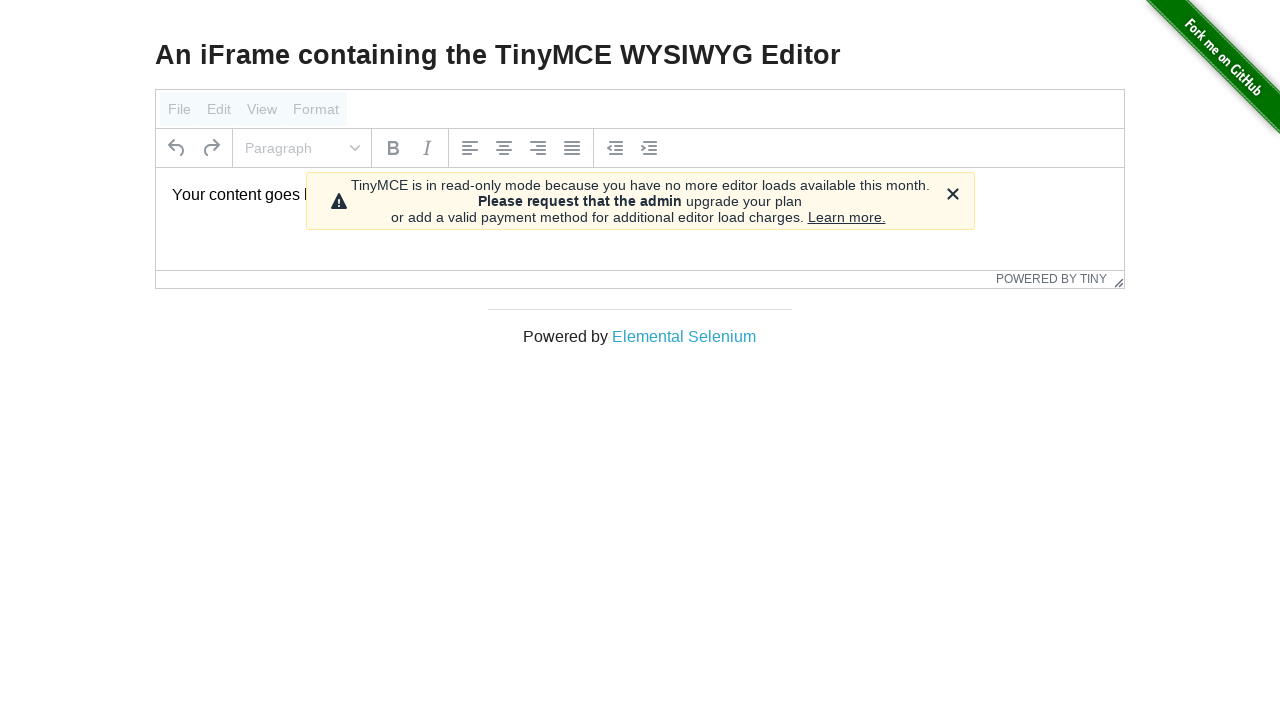

Waited for iframe element to be present
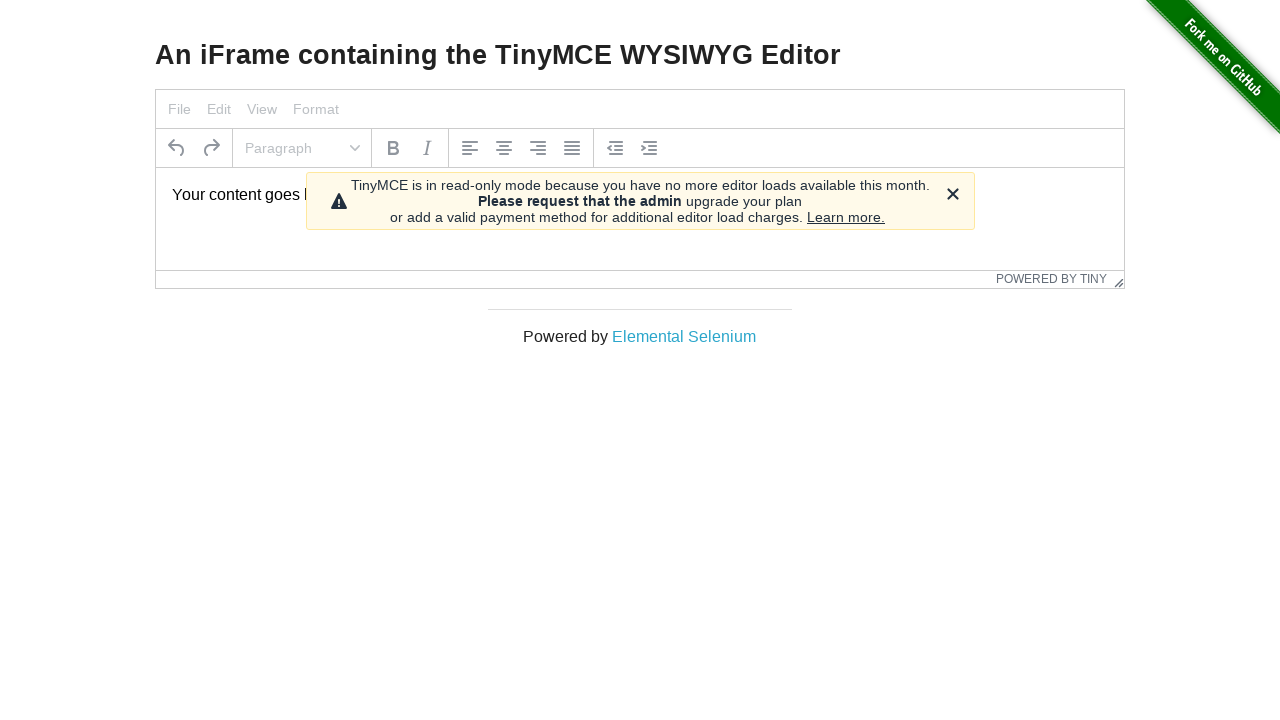

Switched to iframe context
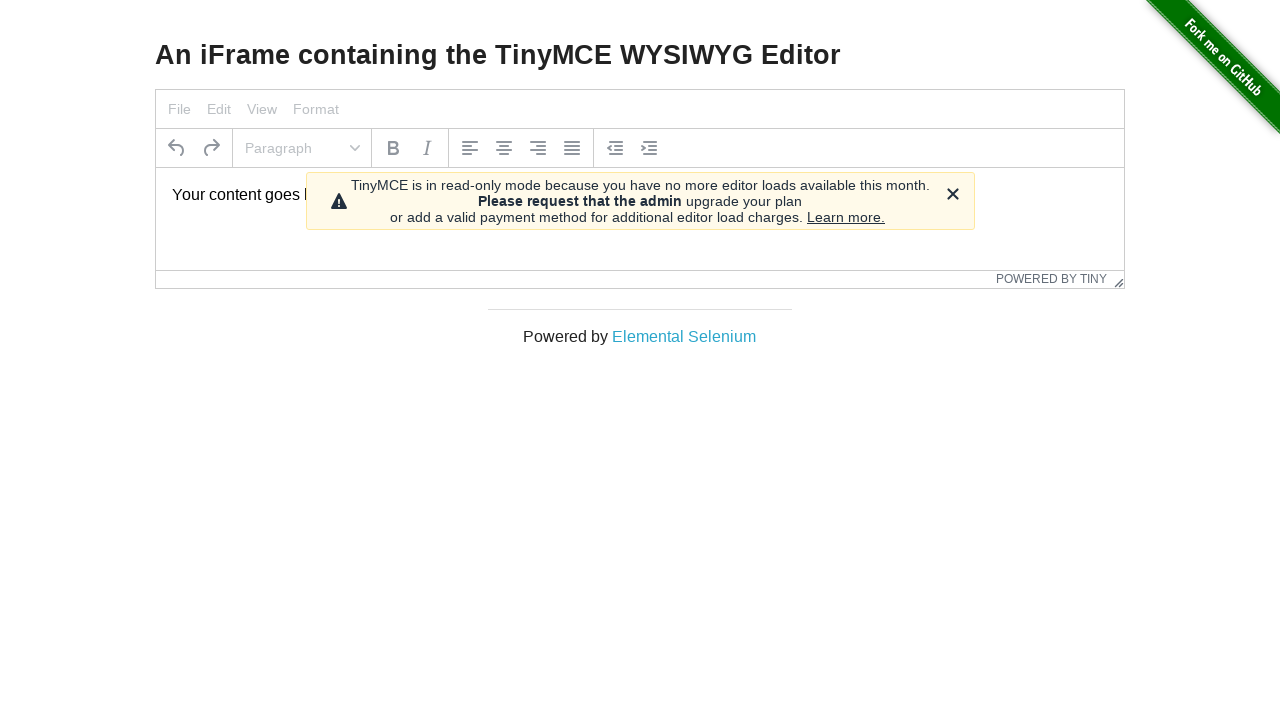

Waited for paragraph element inside iframe to load
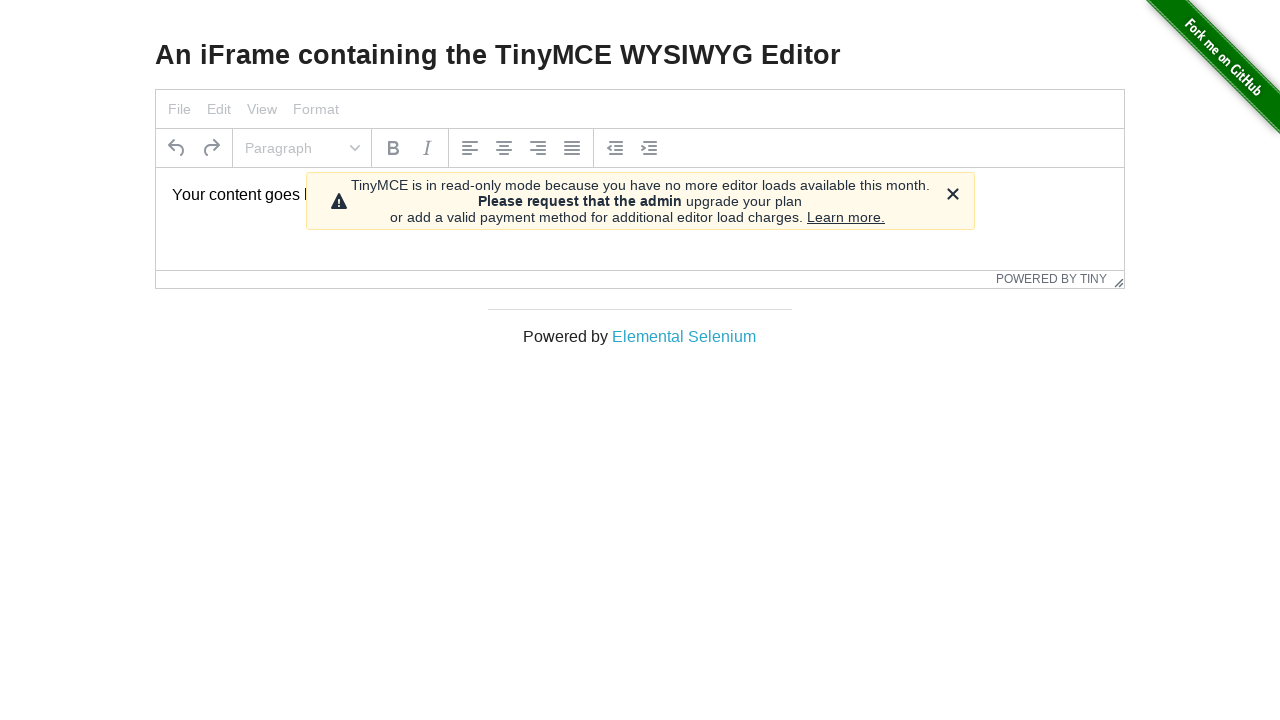

Verified iframe paragraph text content is 'Your content goes here.'
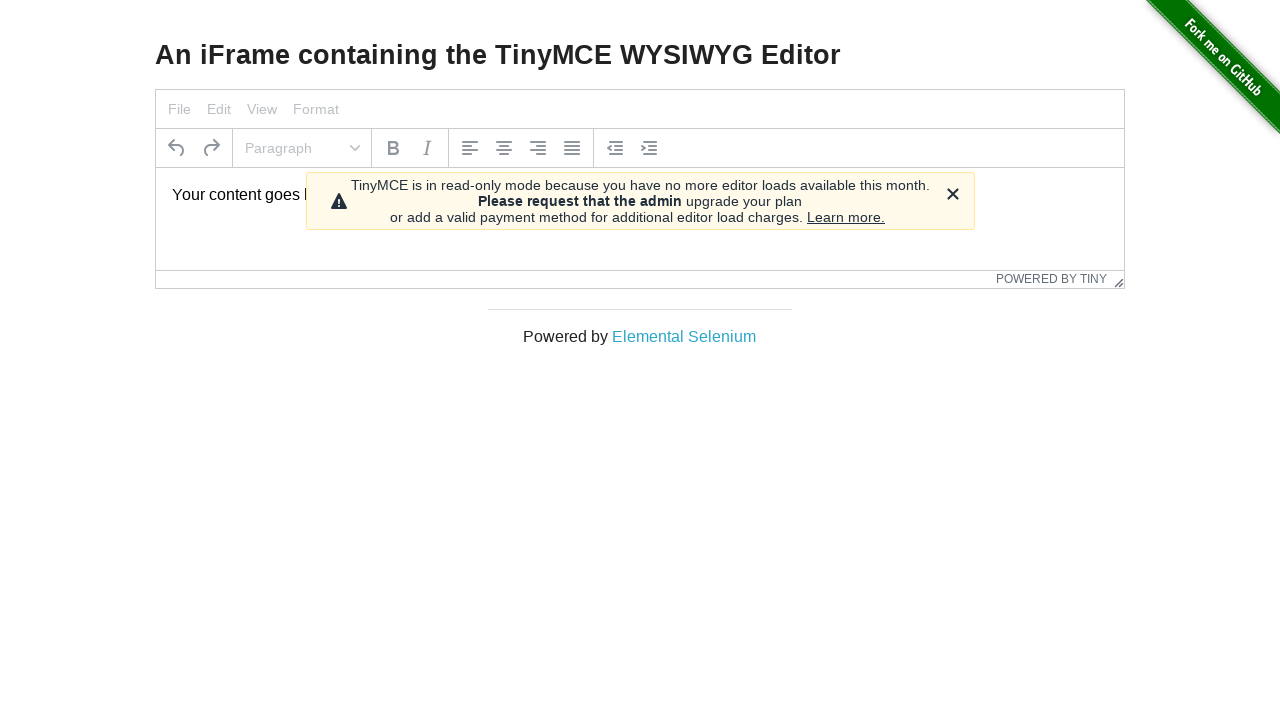

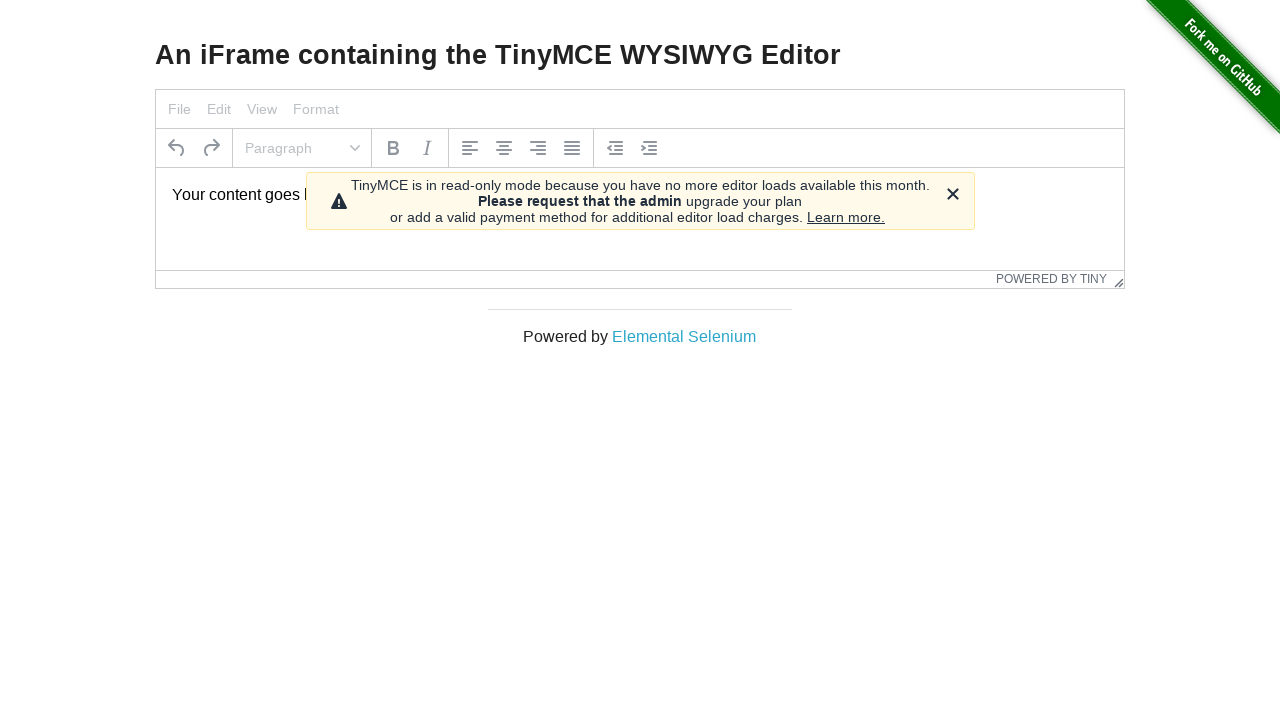